Navigates to Dynasty Process calculator page, clicks on the "Values" tab, and waits for the data table to load with player information.

Starting URL: https://calc.dynastyprocess.com/

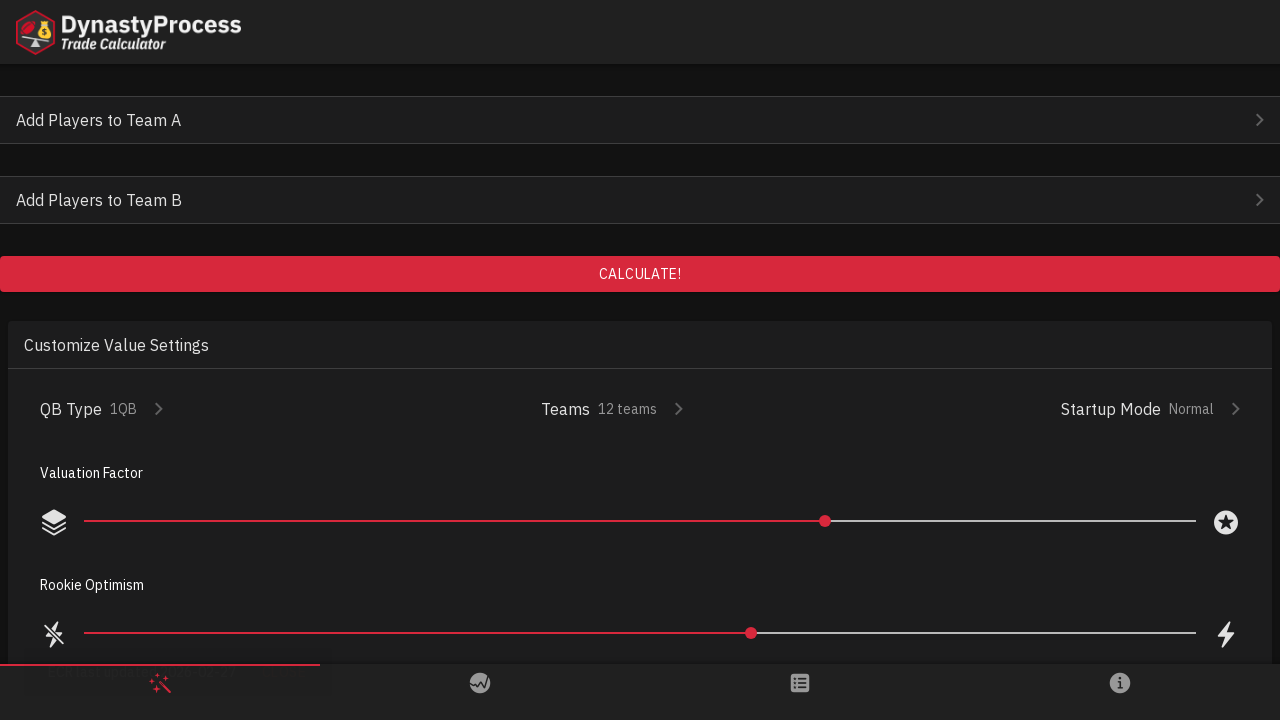

Navigated to Dynasty Process calculator page
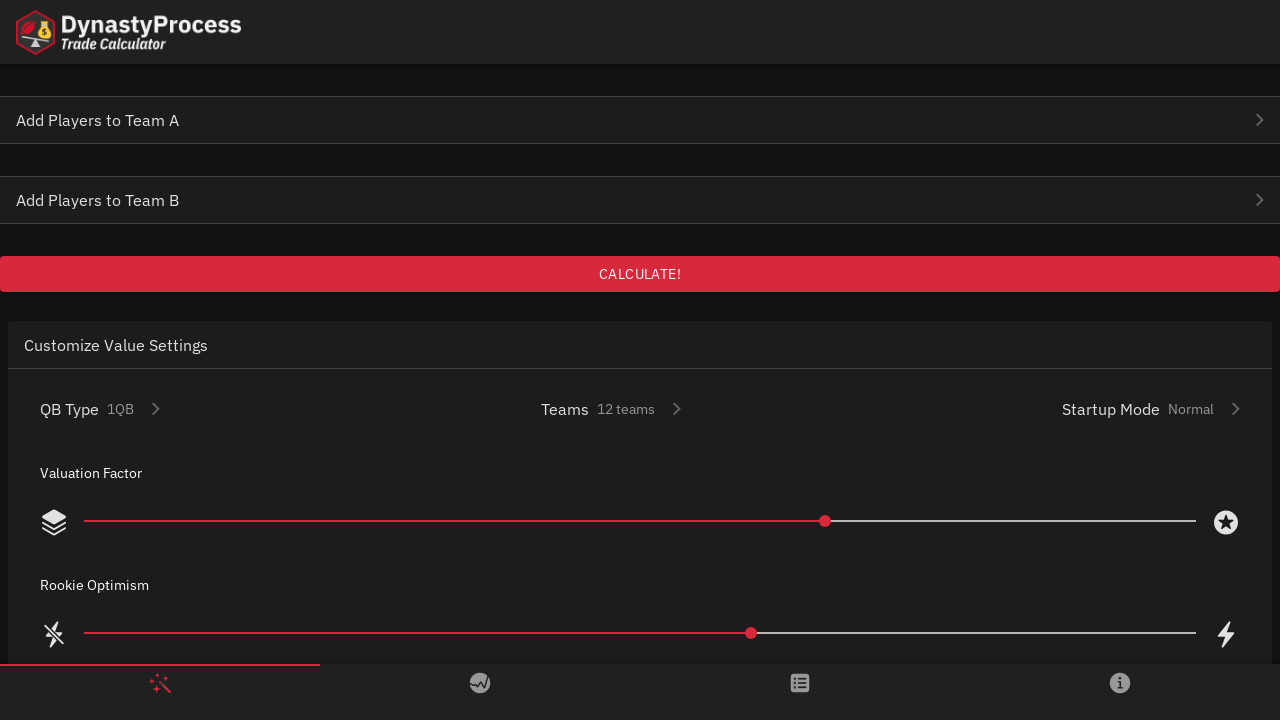

Values tab link became available
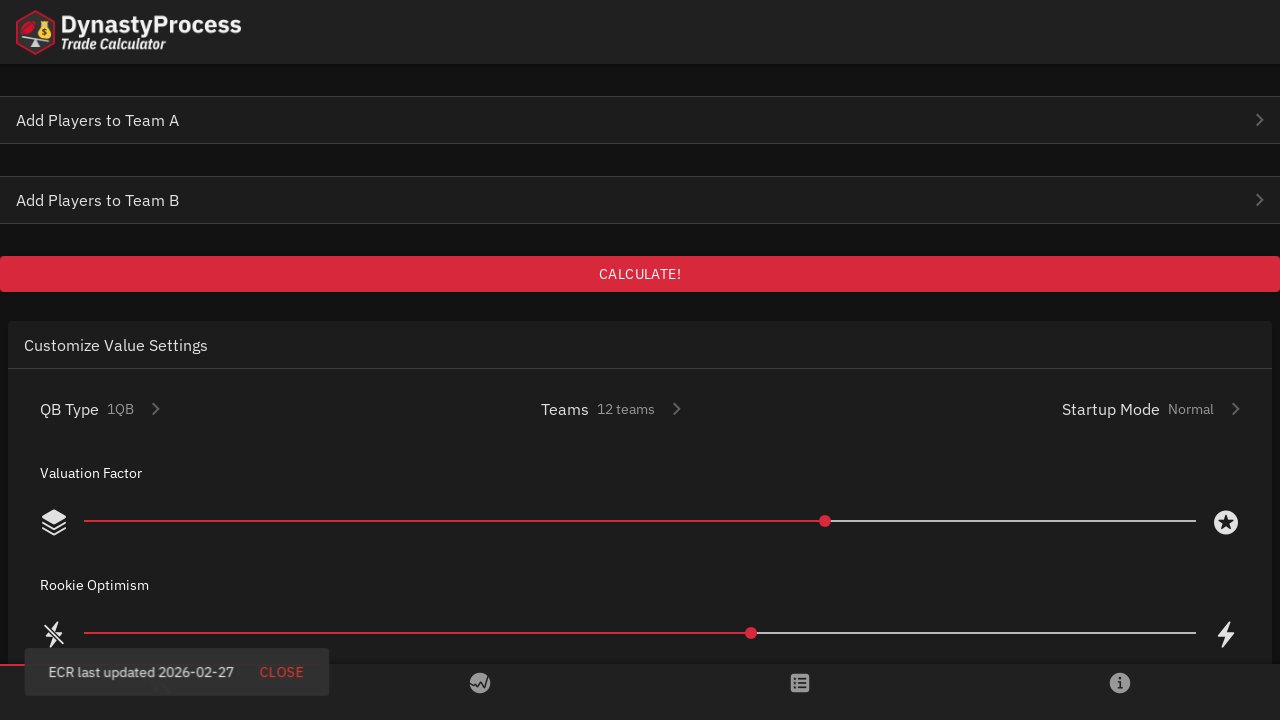

Clicked on the Values tab at (800, 692) on a[data-tab="#tabs-Values"]
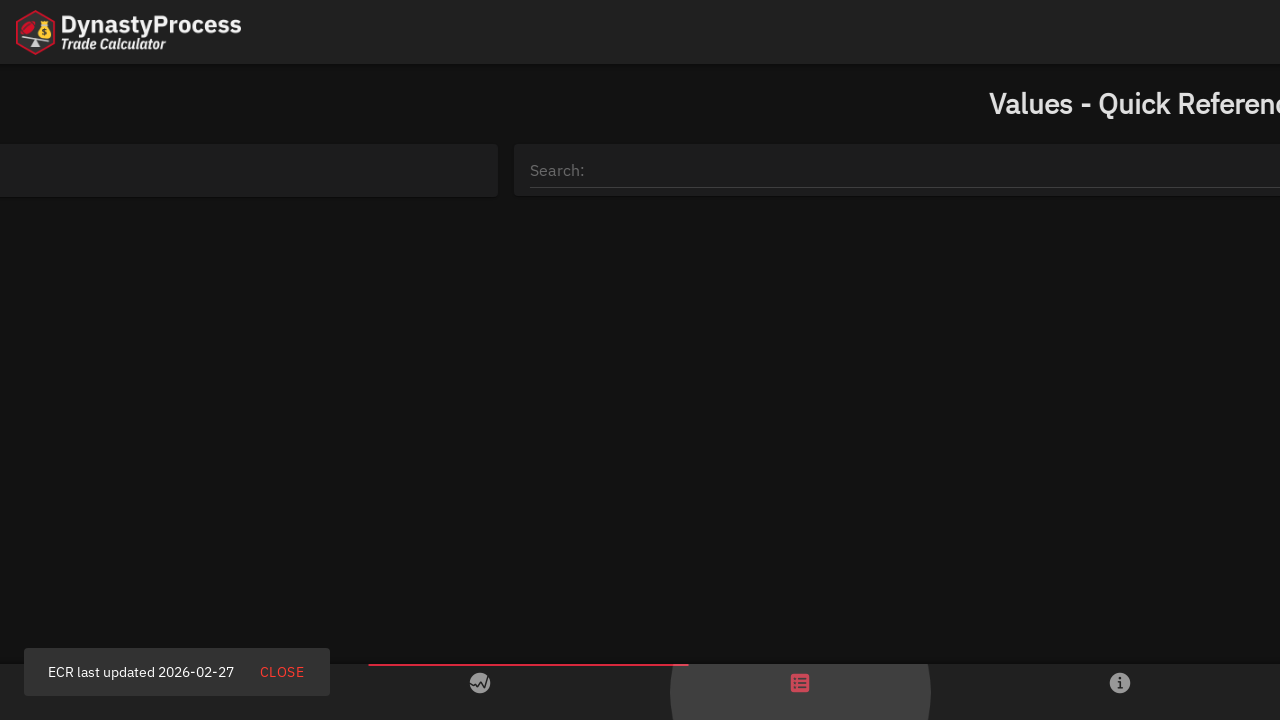

Data table with player information loaded successfully
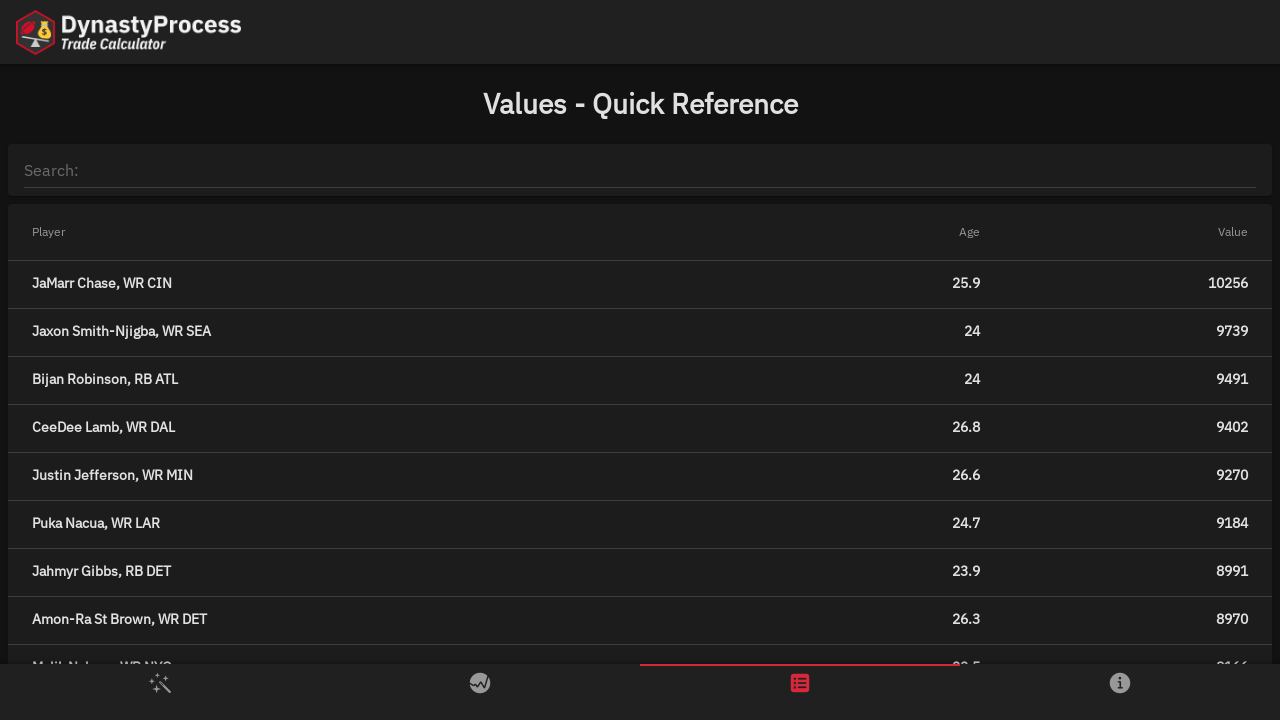

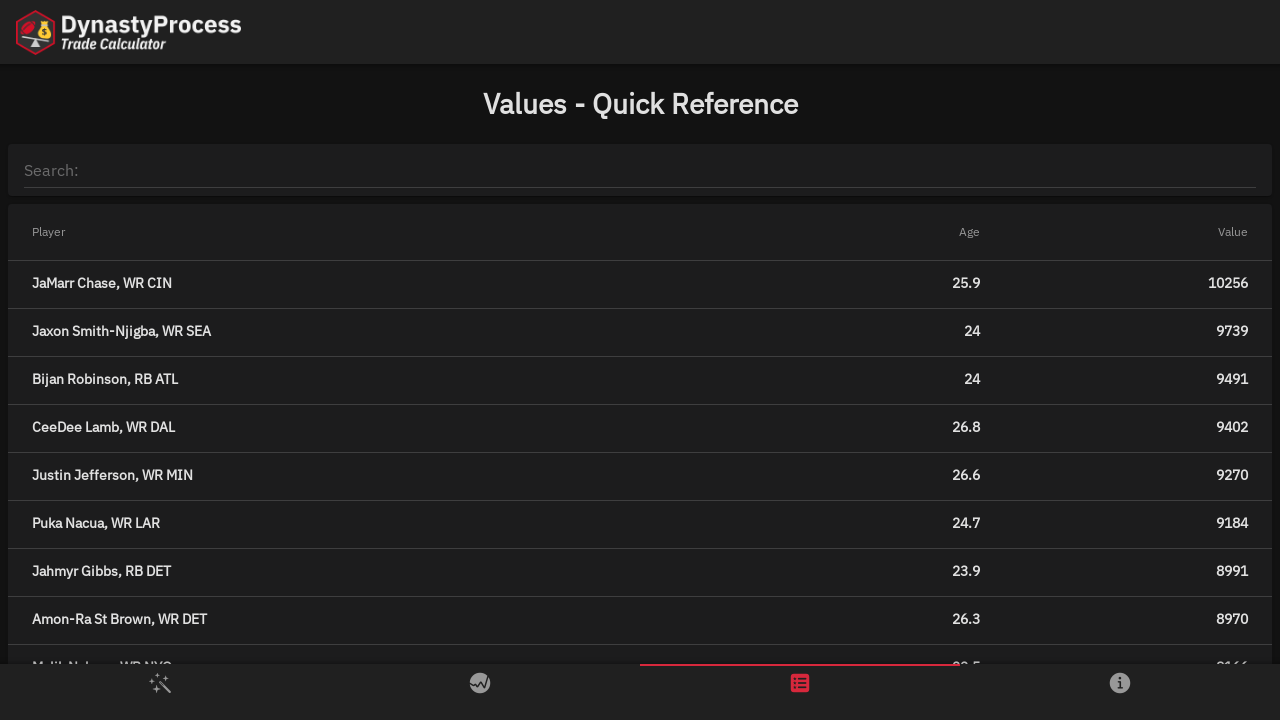